Tests HTTP status code pages by clicking on each status code link (200, 301, 404, 500), verifying the URL changes and the page displays the correct status code message, then navigating back to repeat for each code.

Starting URL: https://the-internet.herokuapp.com/status_codes

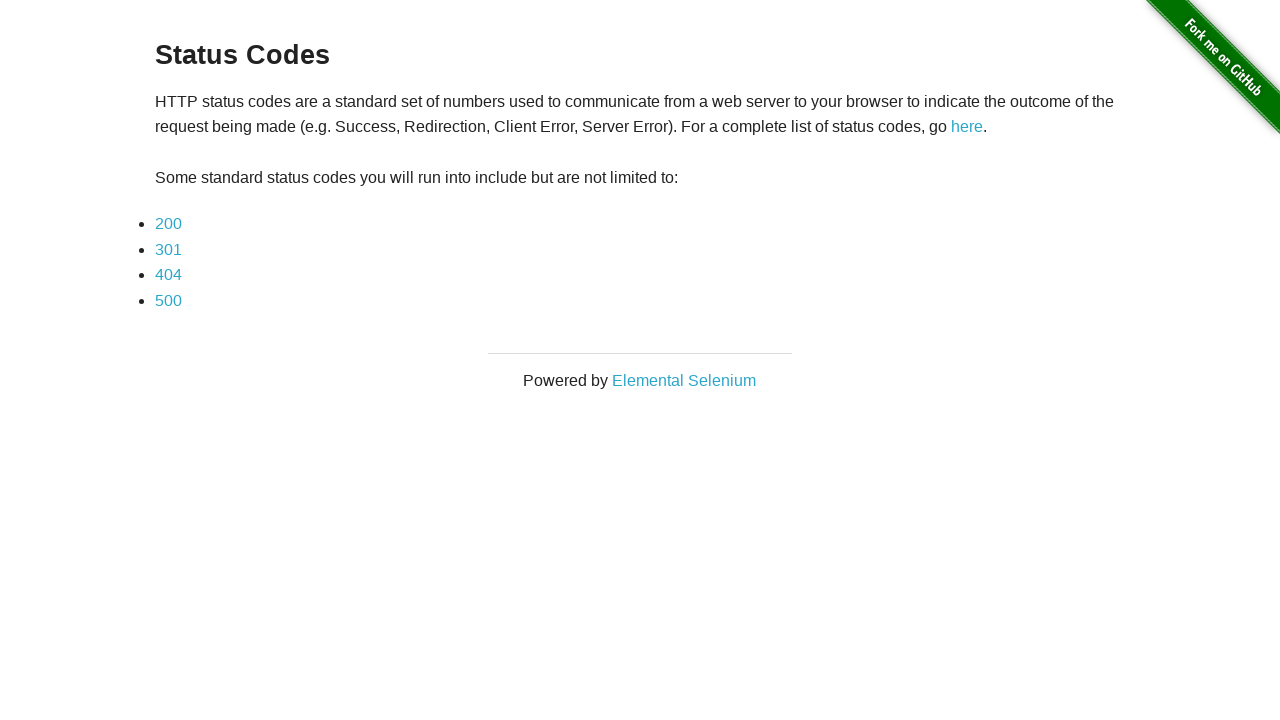

Clicked on status code 200 link at (168, 224) on text=200
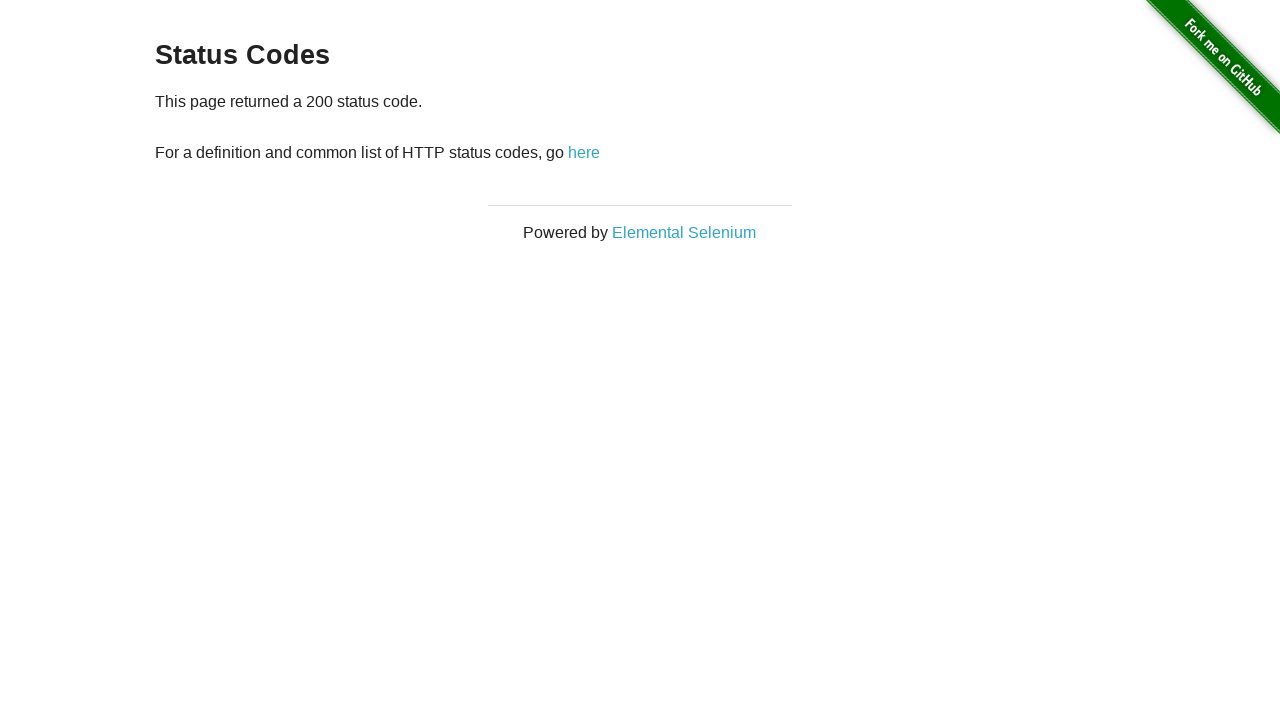

URL changed to status_codes/200 page
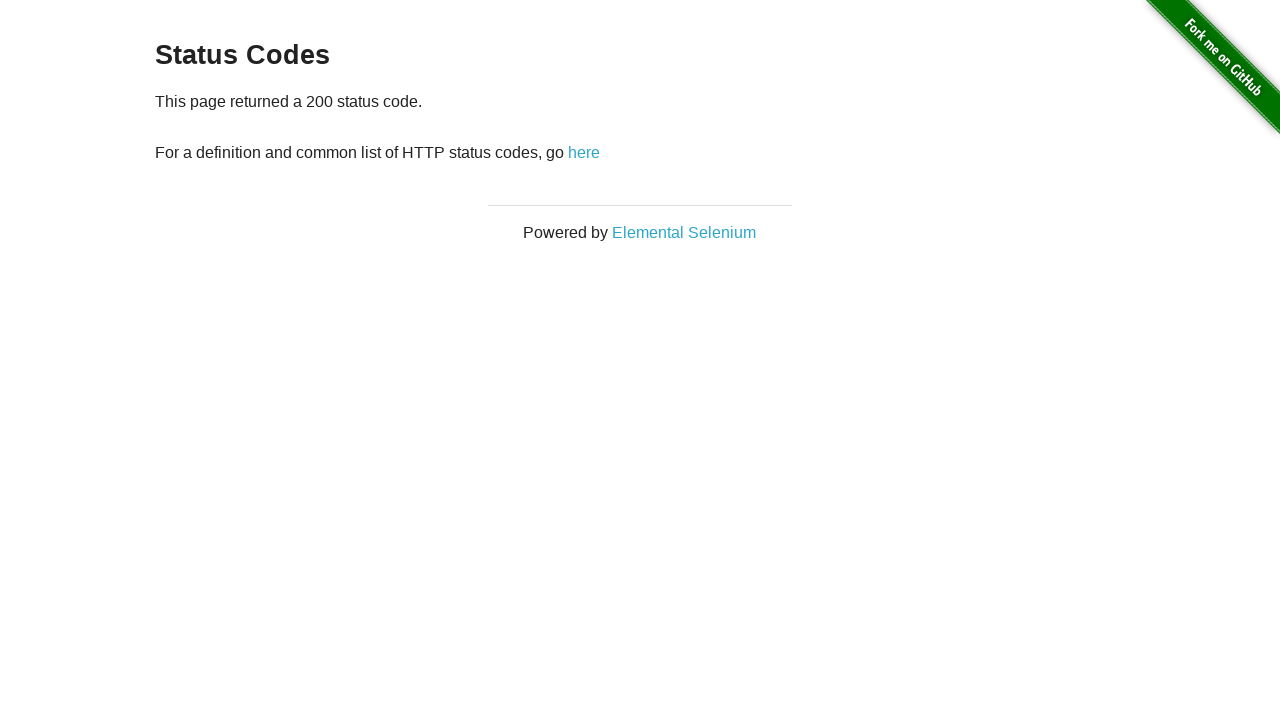

Verified page displays correct status code message for 200
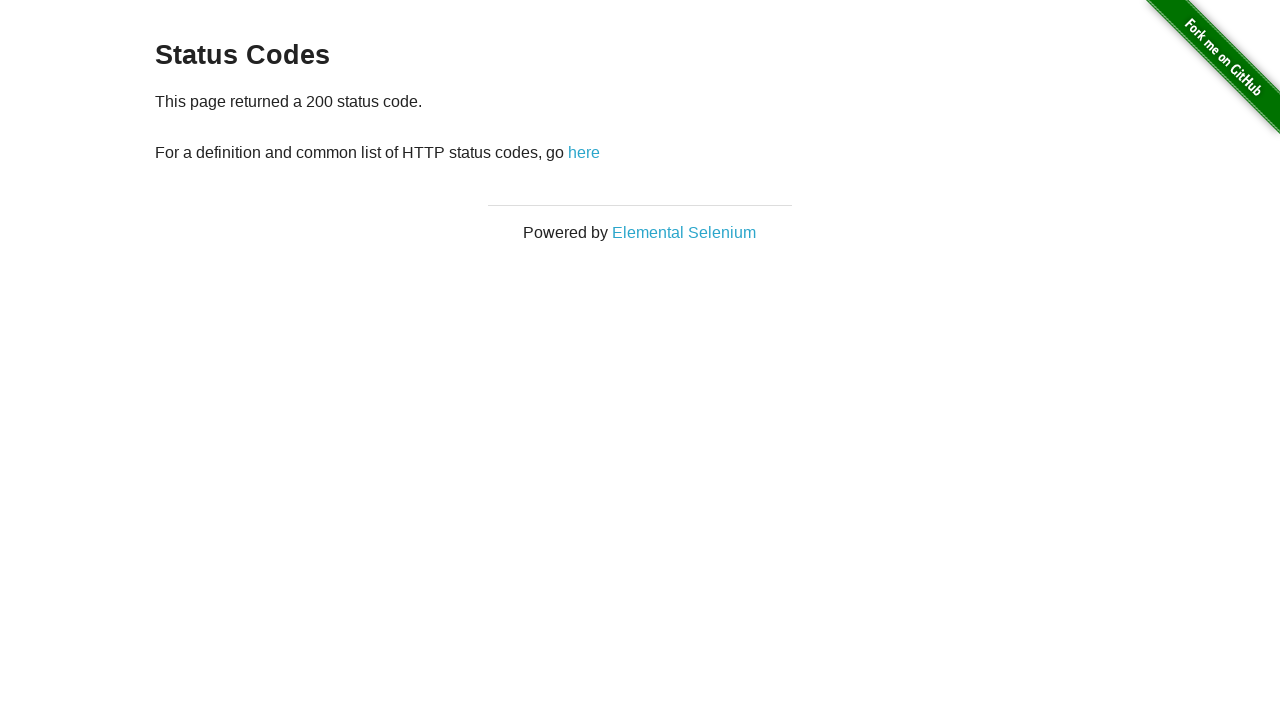

Navigated back from status code 200 page
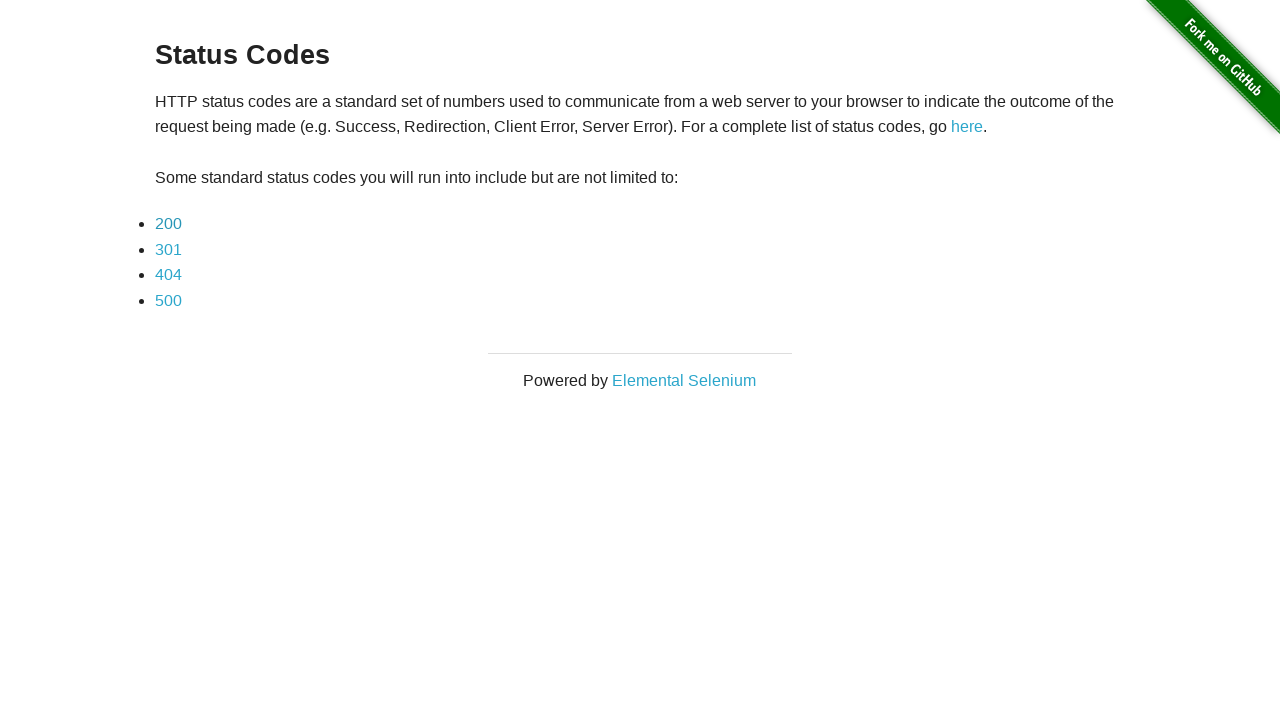

Status codes page reloaded, 200 link is visible again
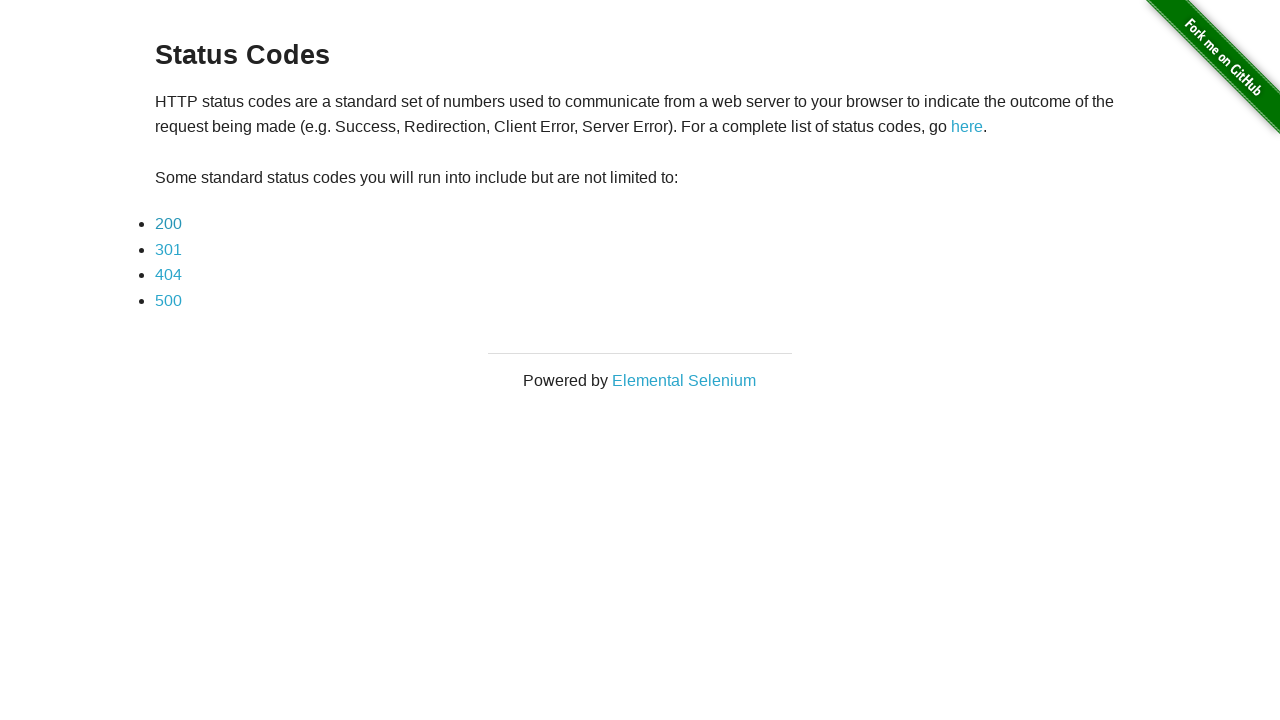

Clicked on status code 301 link at (168, 249) on text=301
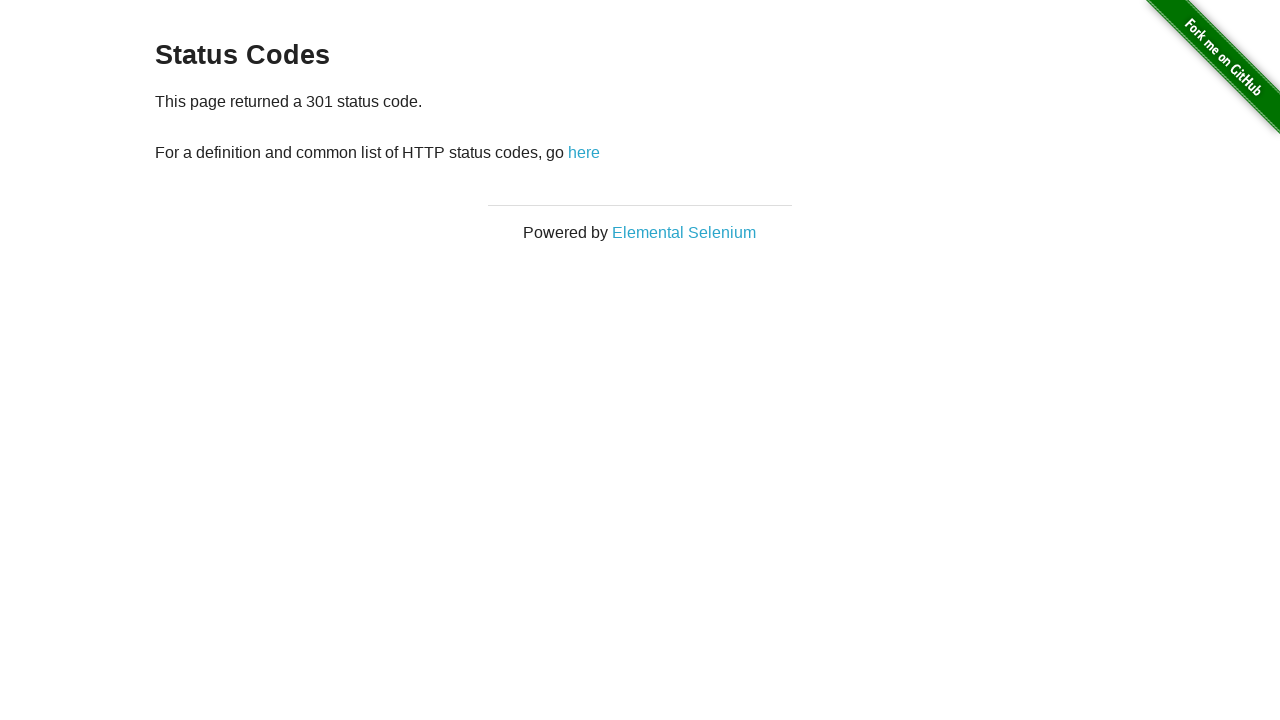

URL changed to status_codes/301 page
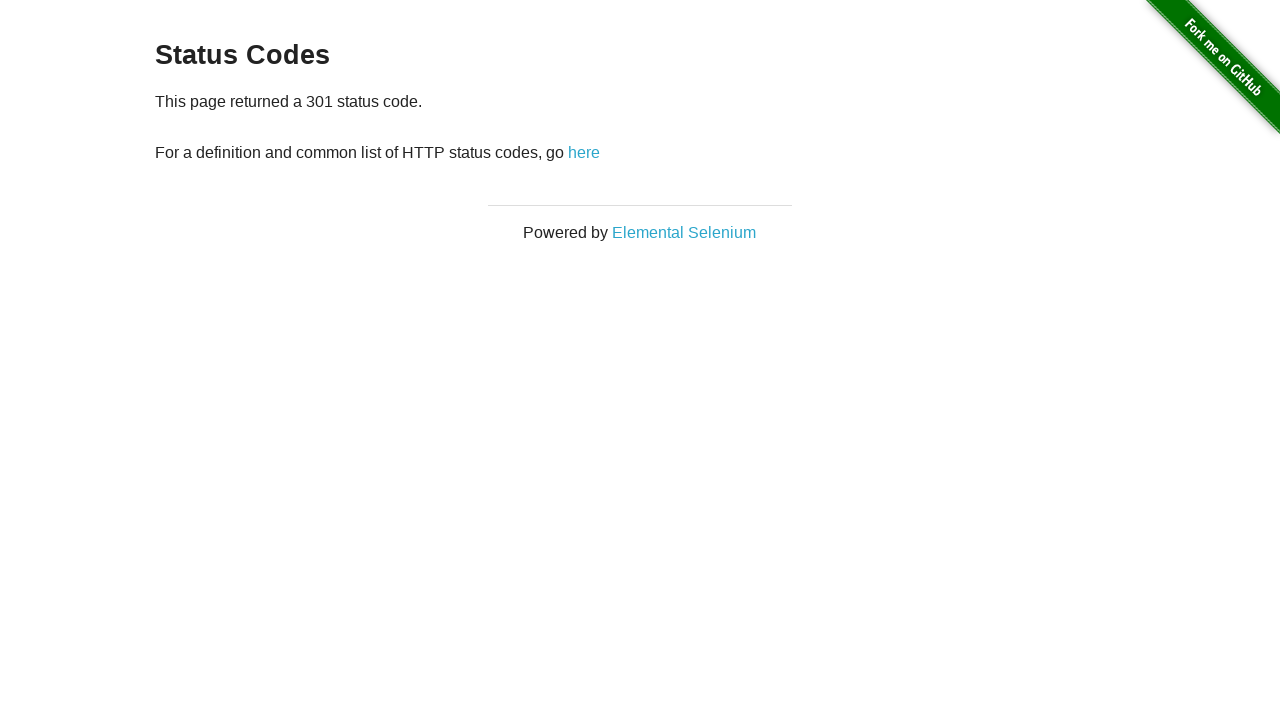

Verified page displays correct status code message for 301
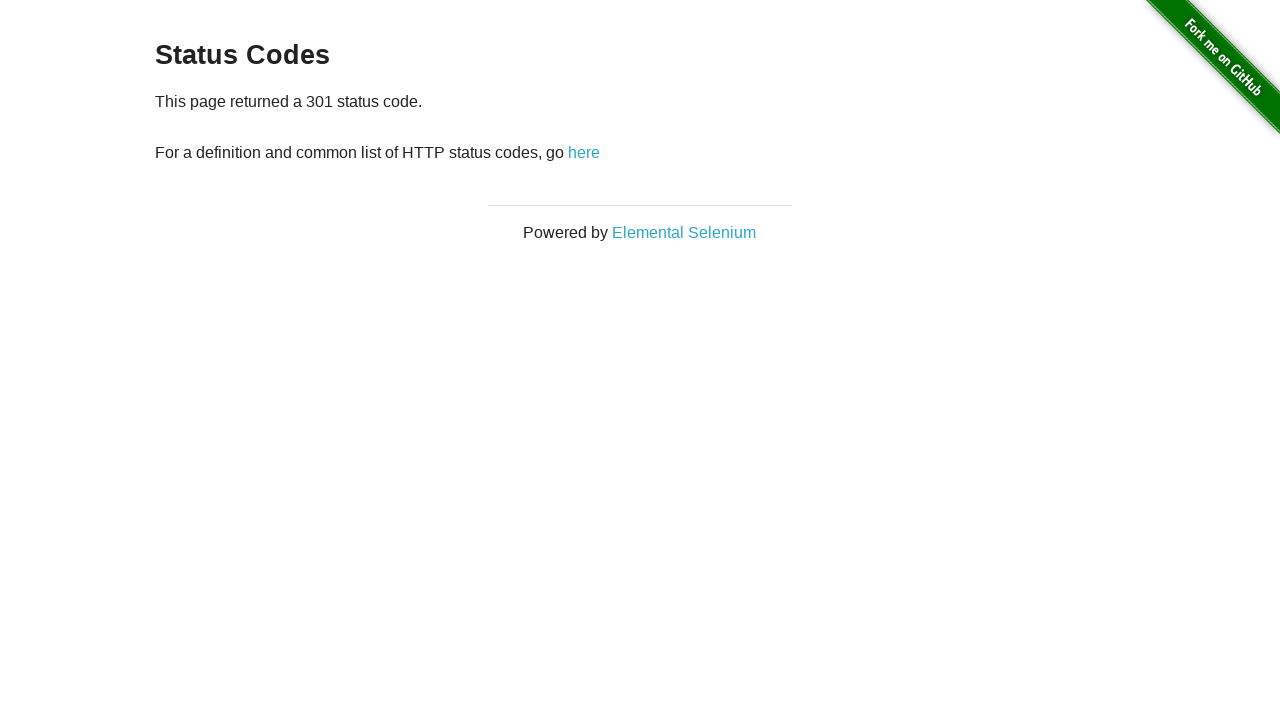

Navigated back from status code 301 page
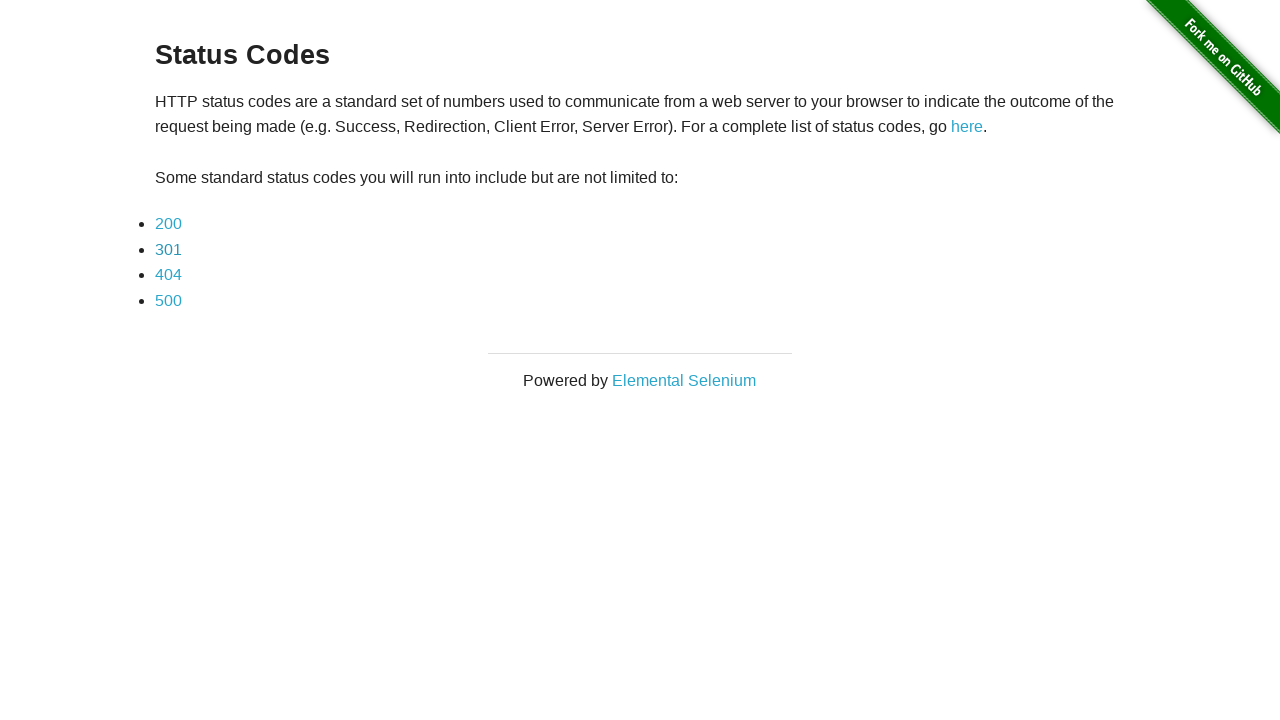

Status codes page reloaded, 301 link is visible again
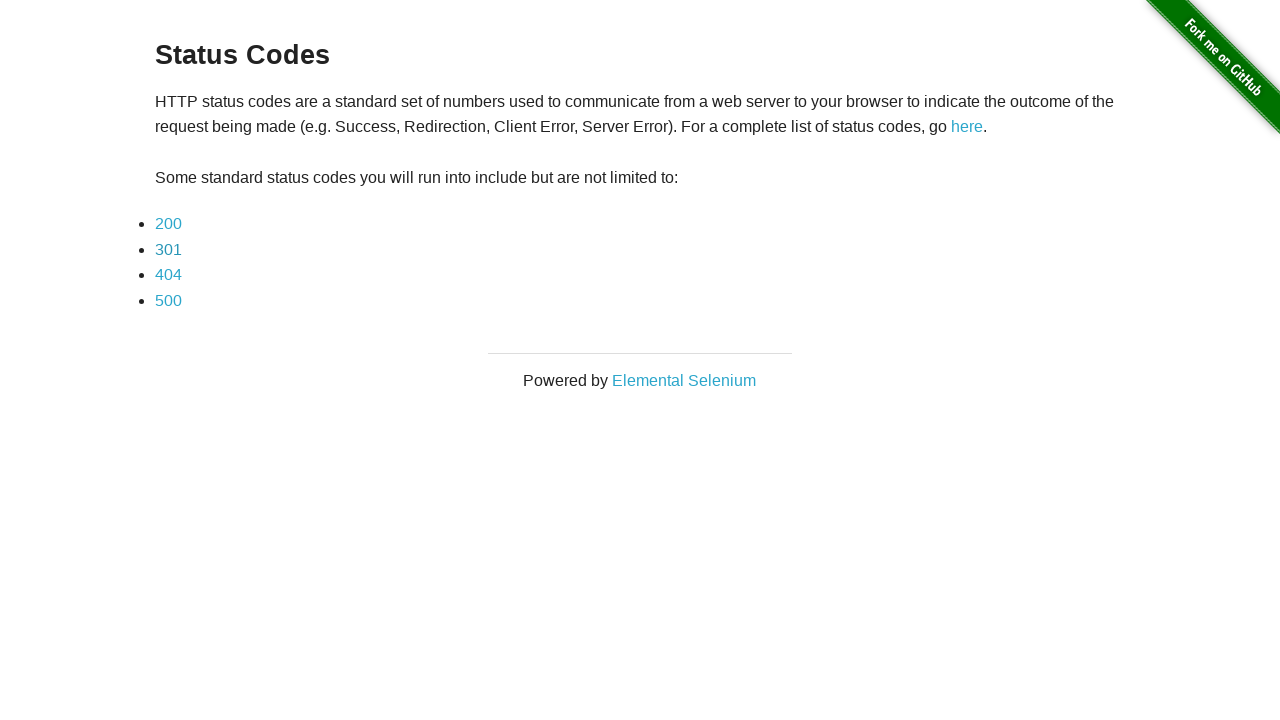

Clicked on status code 404 link at (168, 275) on text=404
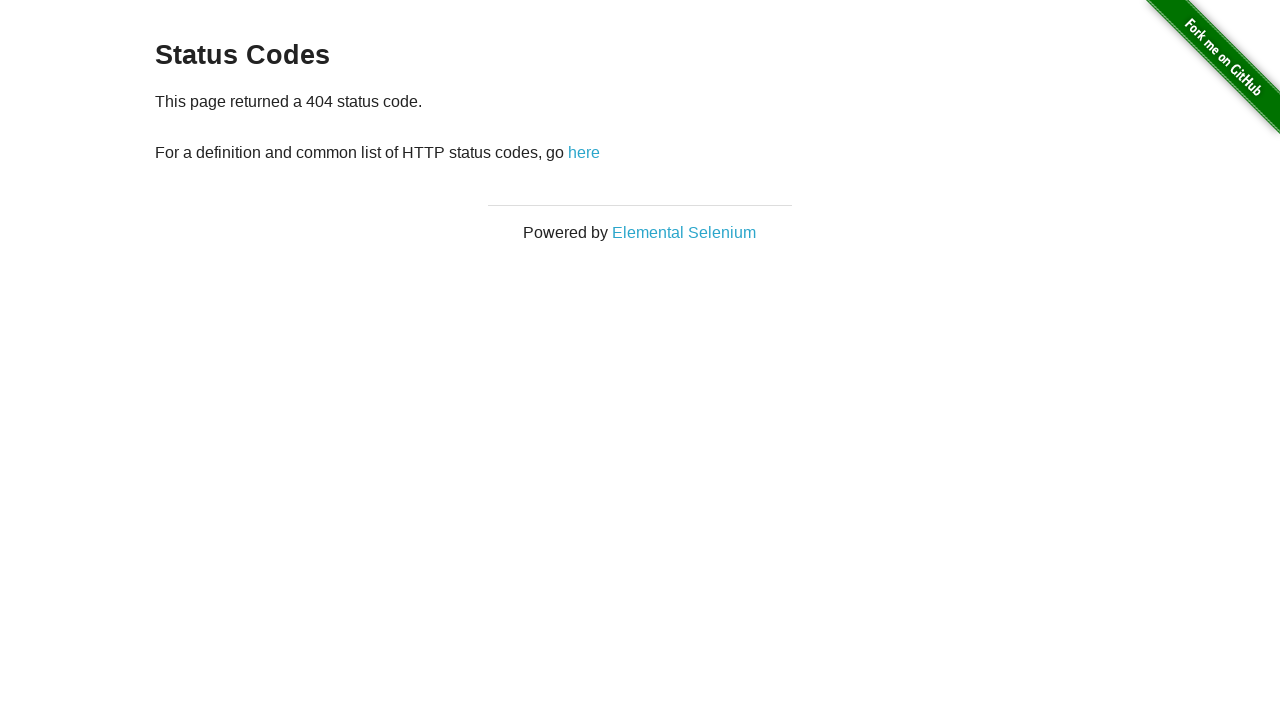

URL changed to status_codes/404 page
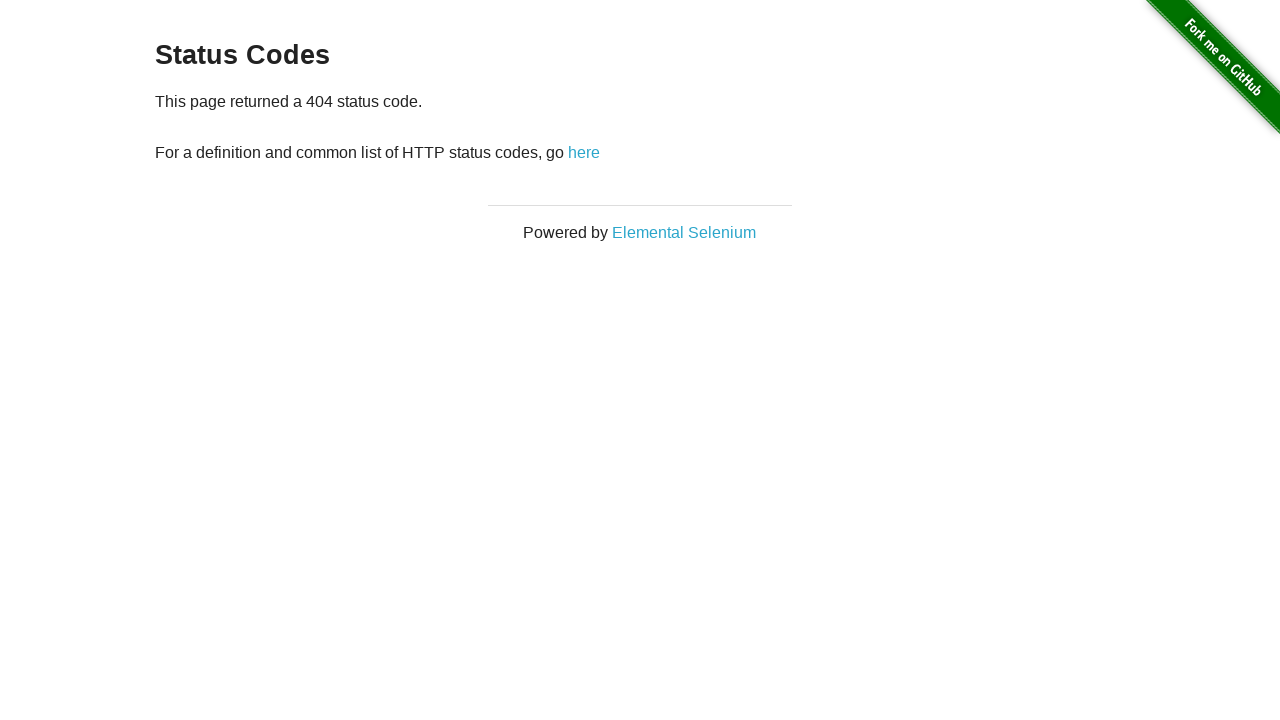

Verified page displays correct status code message for 404
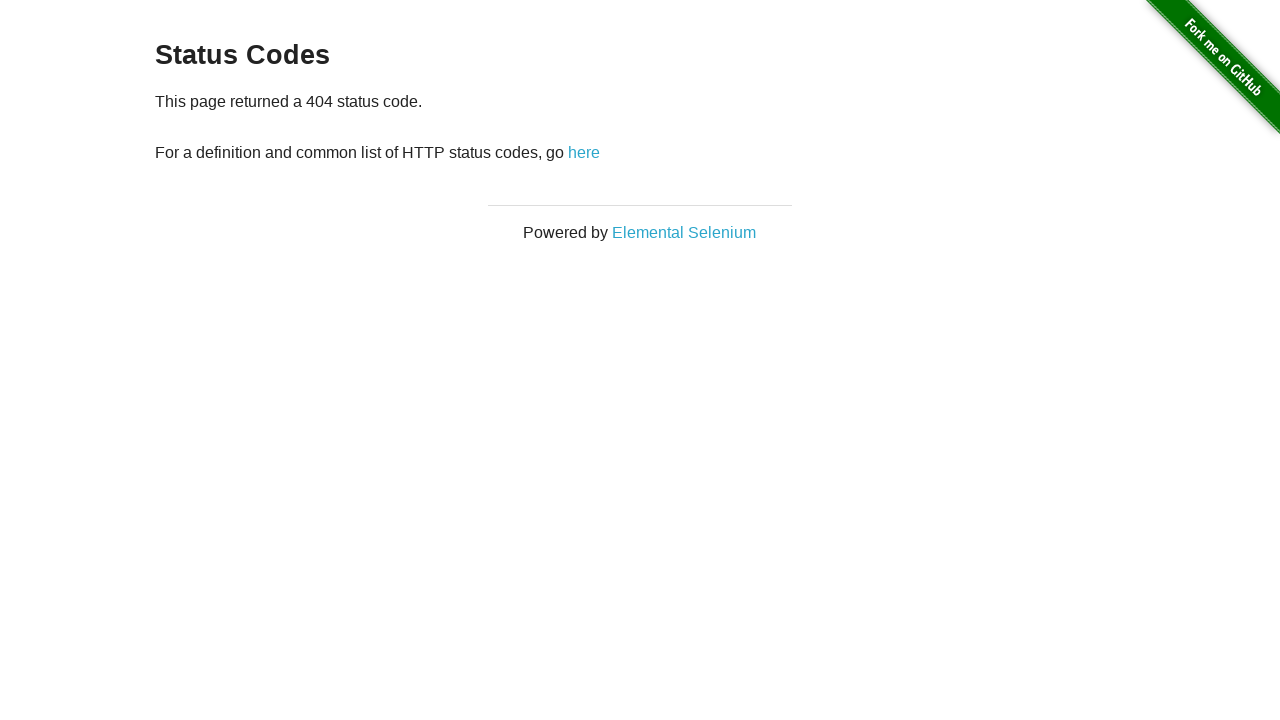

Navigated back from status code 404 page
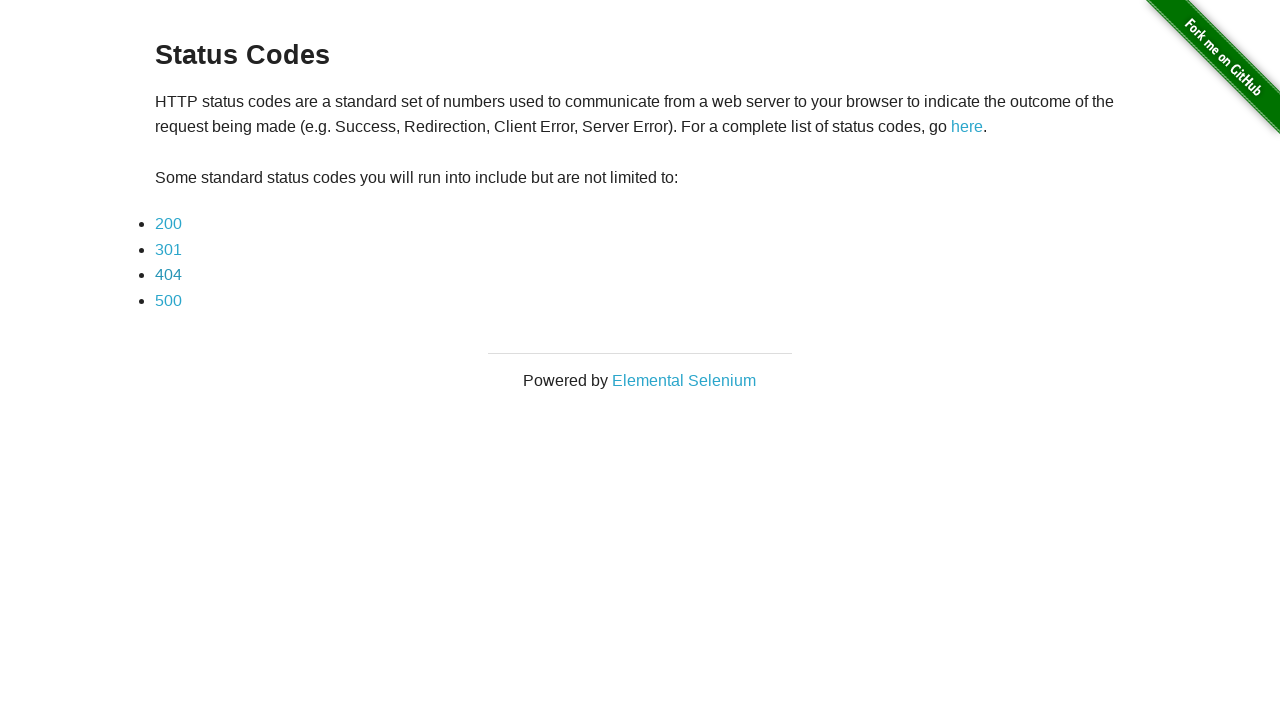

Status codes page reloaded, 404 link is visible again
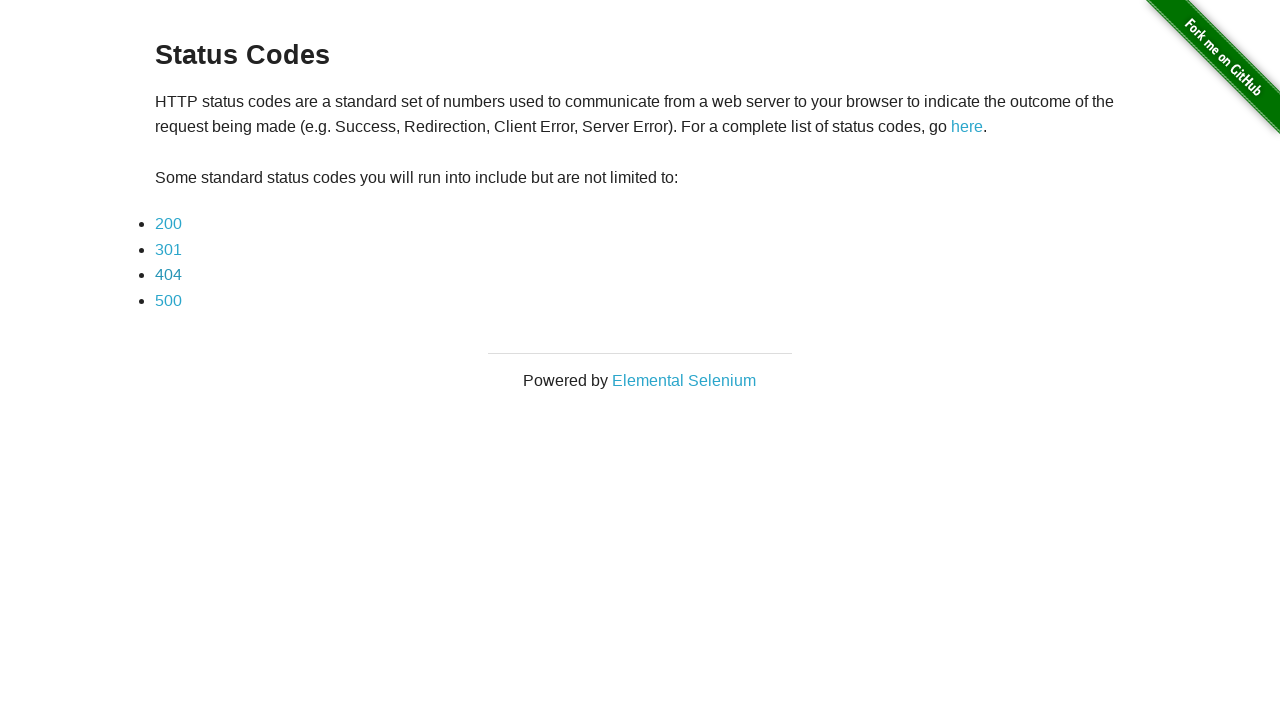

Clicked on status code 500 link at (168, 300) on text=500
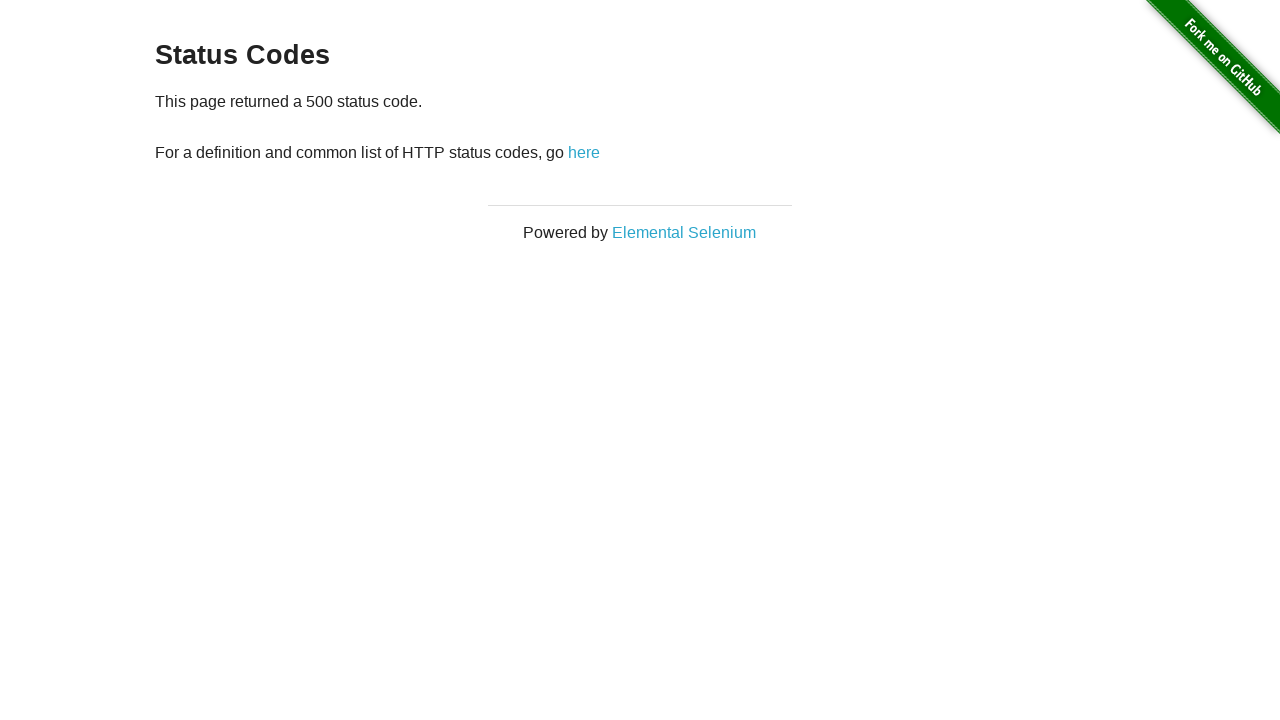

URL changed to status_codes/500 page
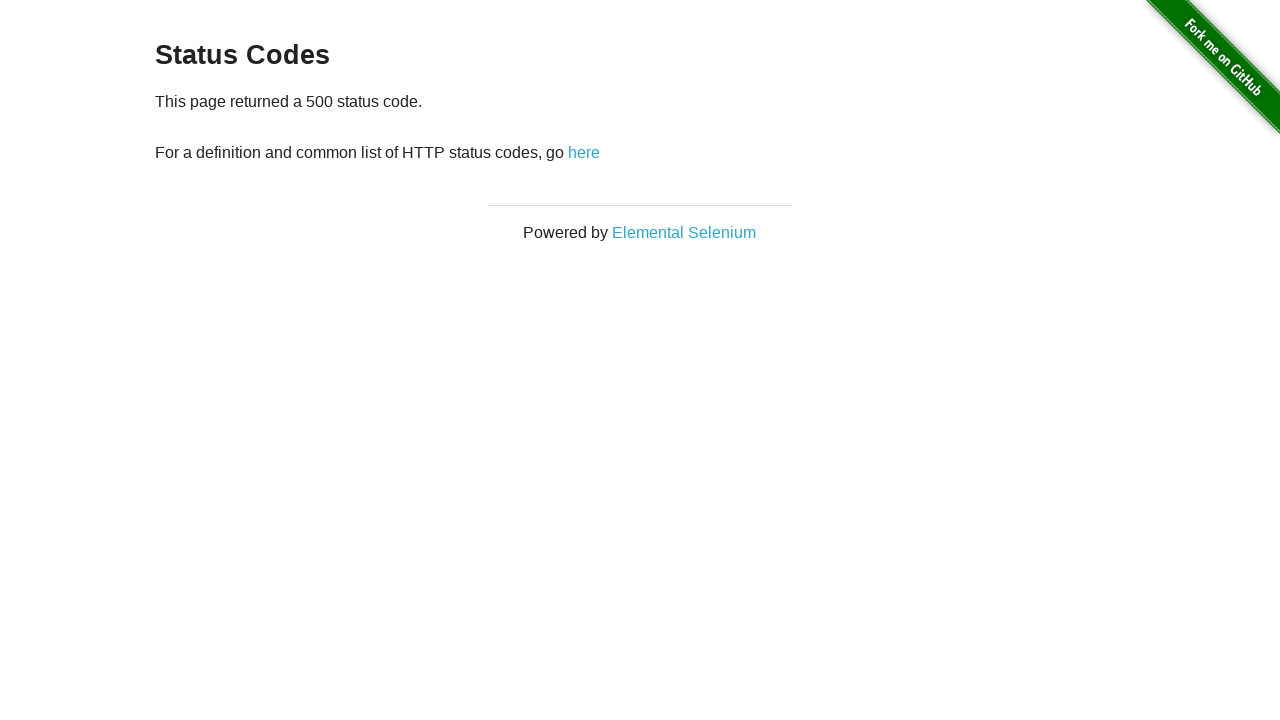

Verified page displays correct status code message for 500
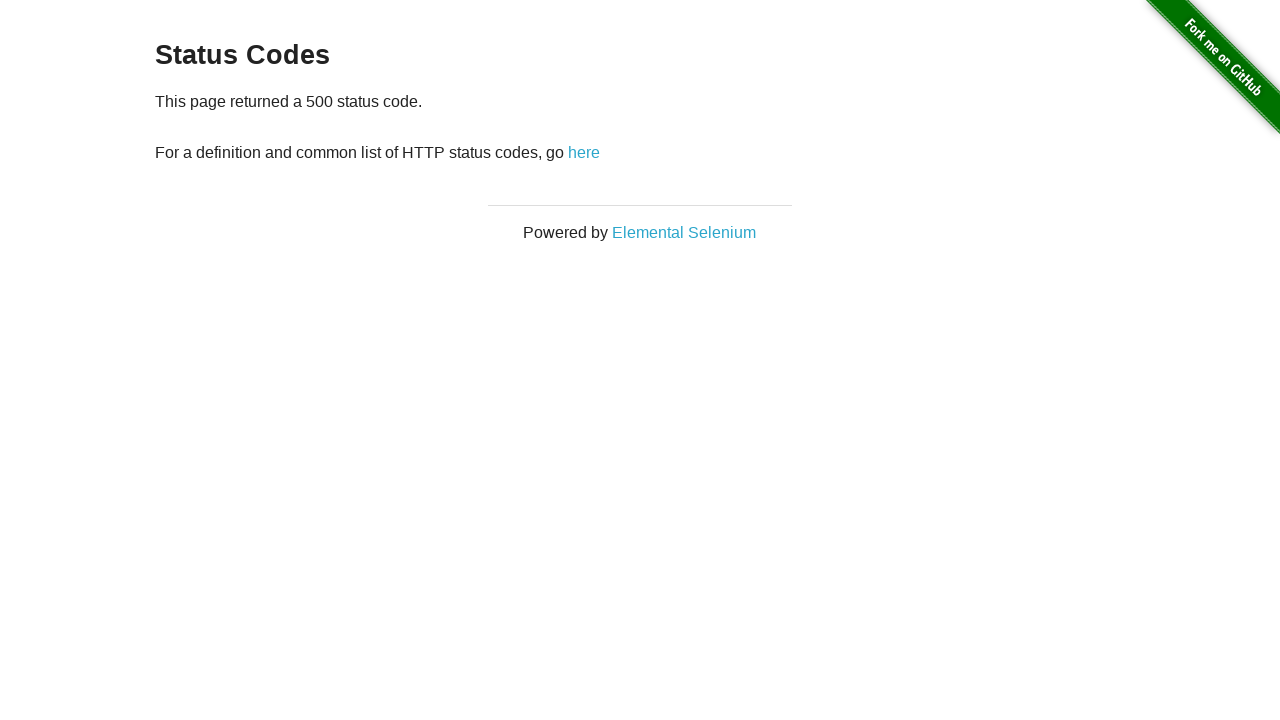

Navigated back from status code 500 page
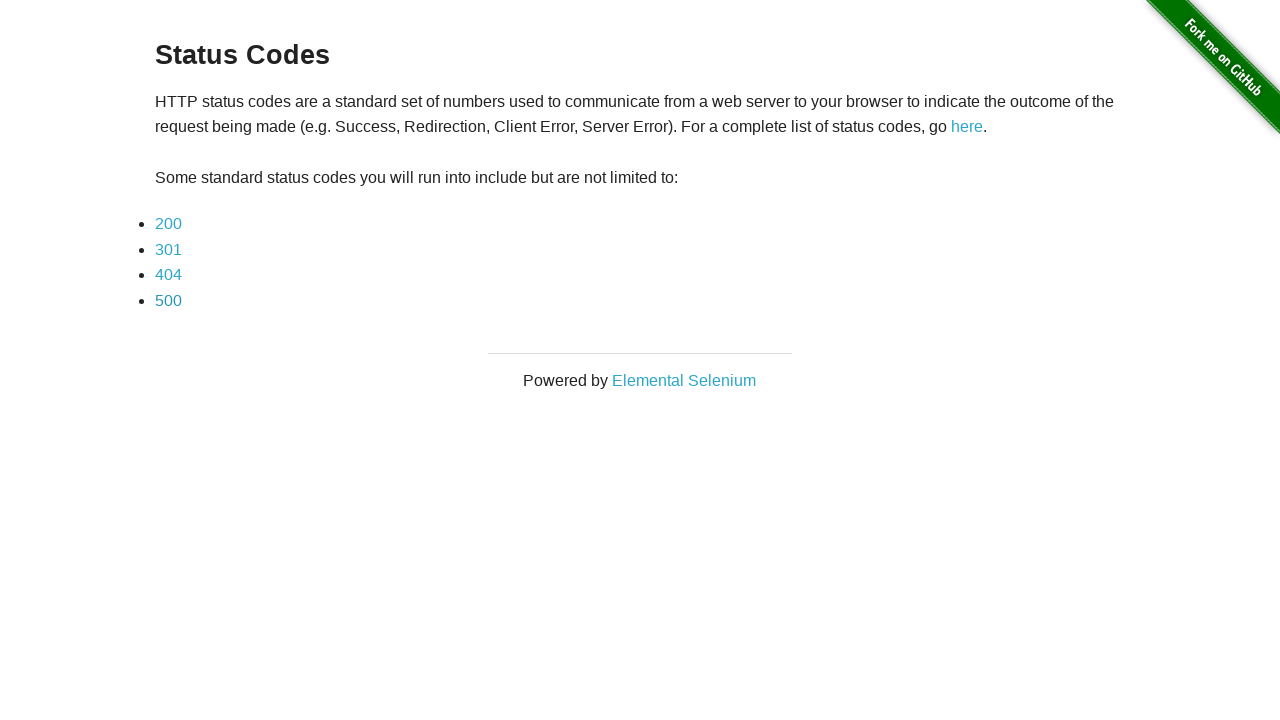

Status codes page reloaded, 500 link is visible again
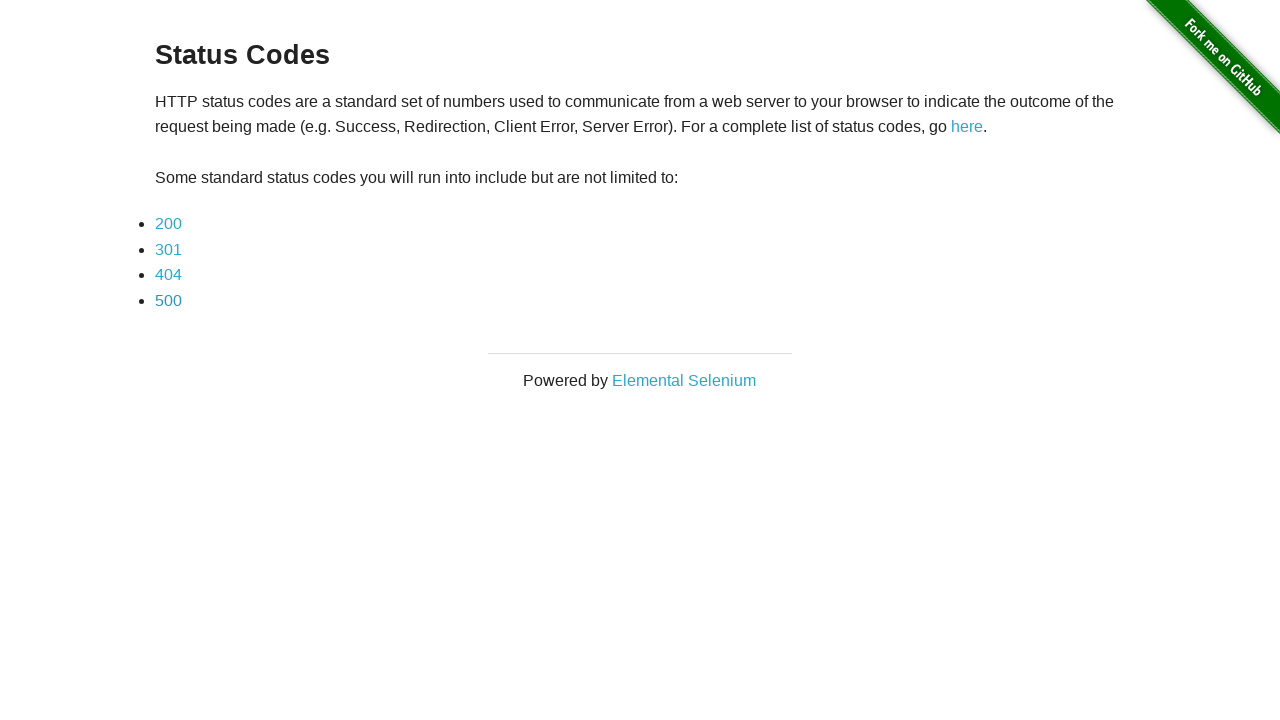

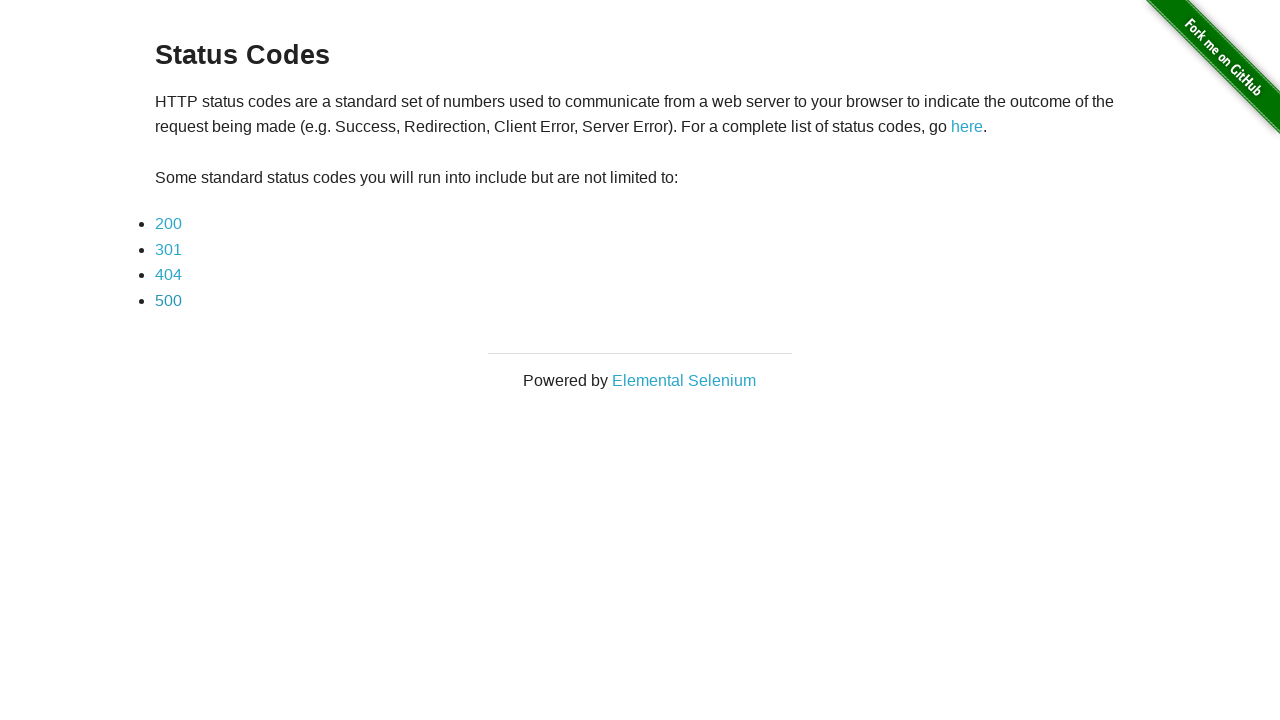